Tests the GreenKart vegetable shopping site by searching for products containing 'ca', verifying 4 products are displayed, adding Carrot to cart, and asserting the brand name is 'GREENKART'

Starting URL: https://rahulshettyacademy.com/seleniumPractise/#/

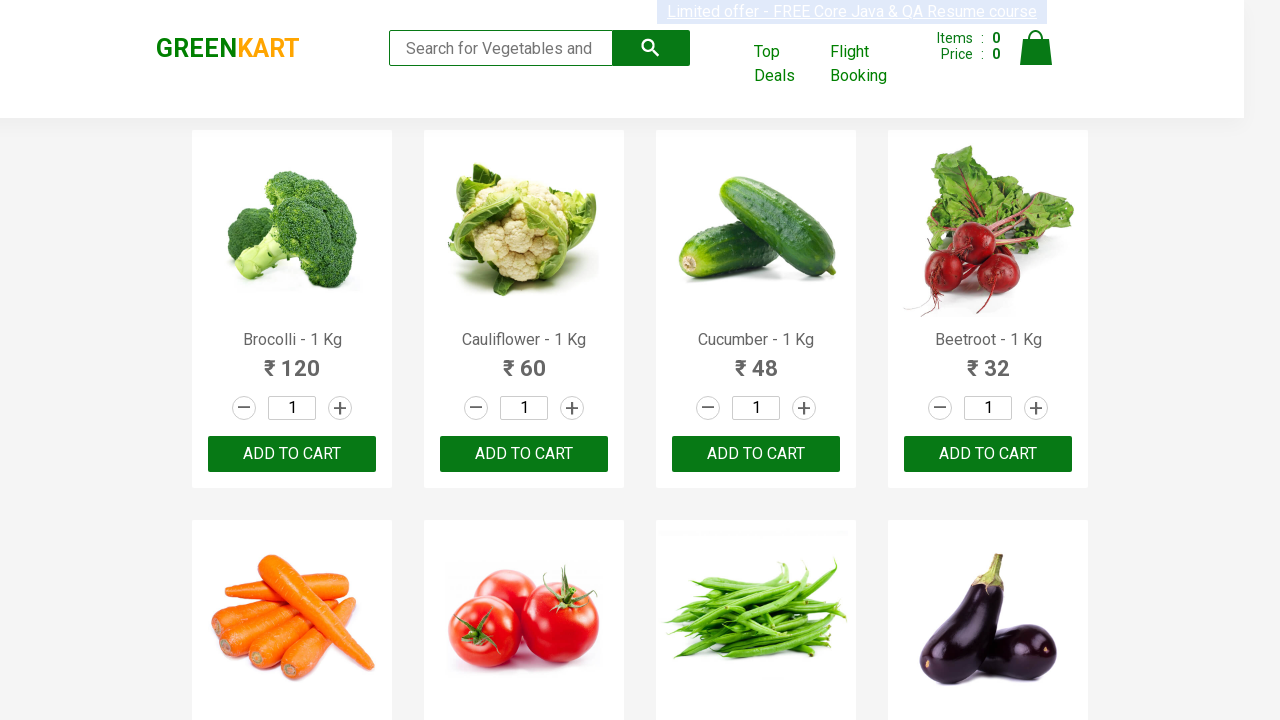

Filled search box with 'ca' on .search-keyword
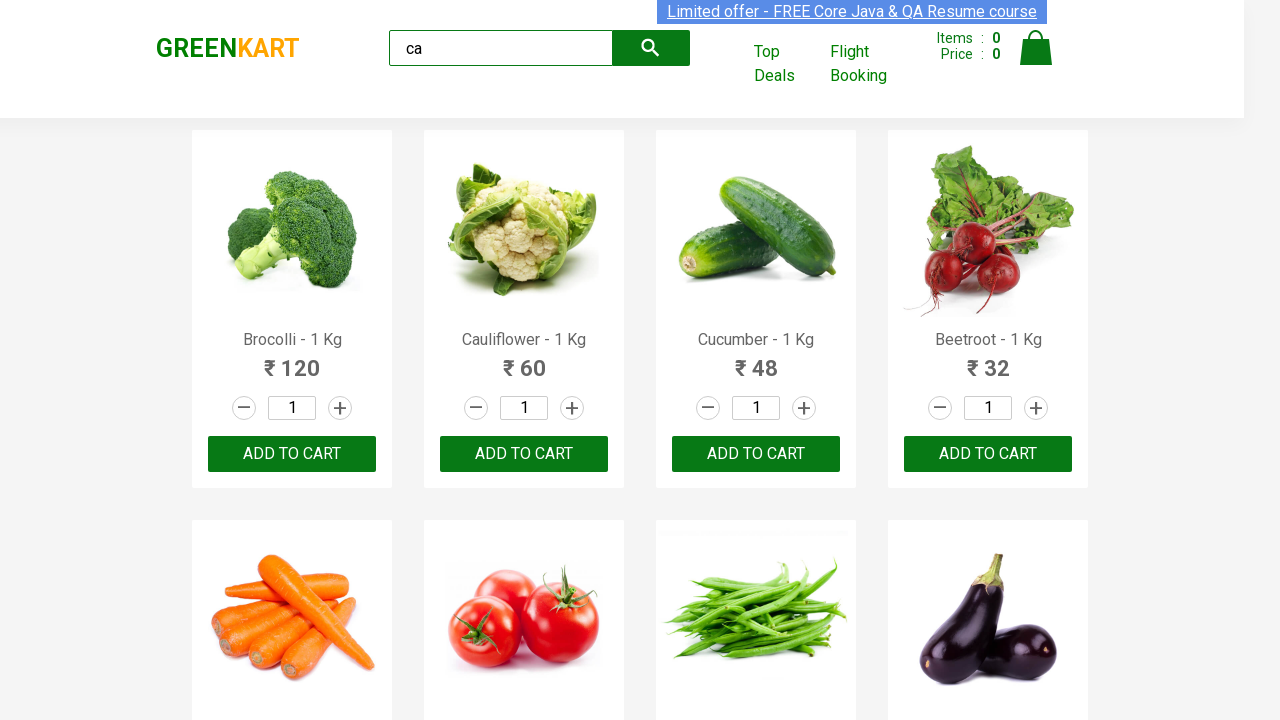

Waited 2 seconds for products to load
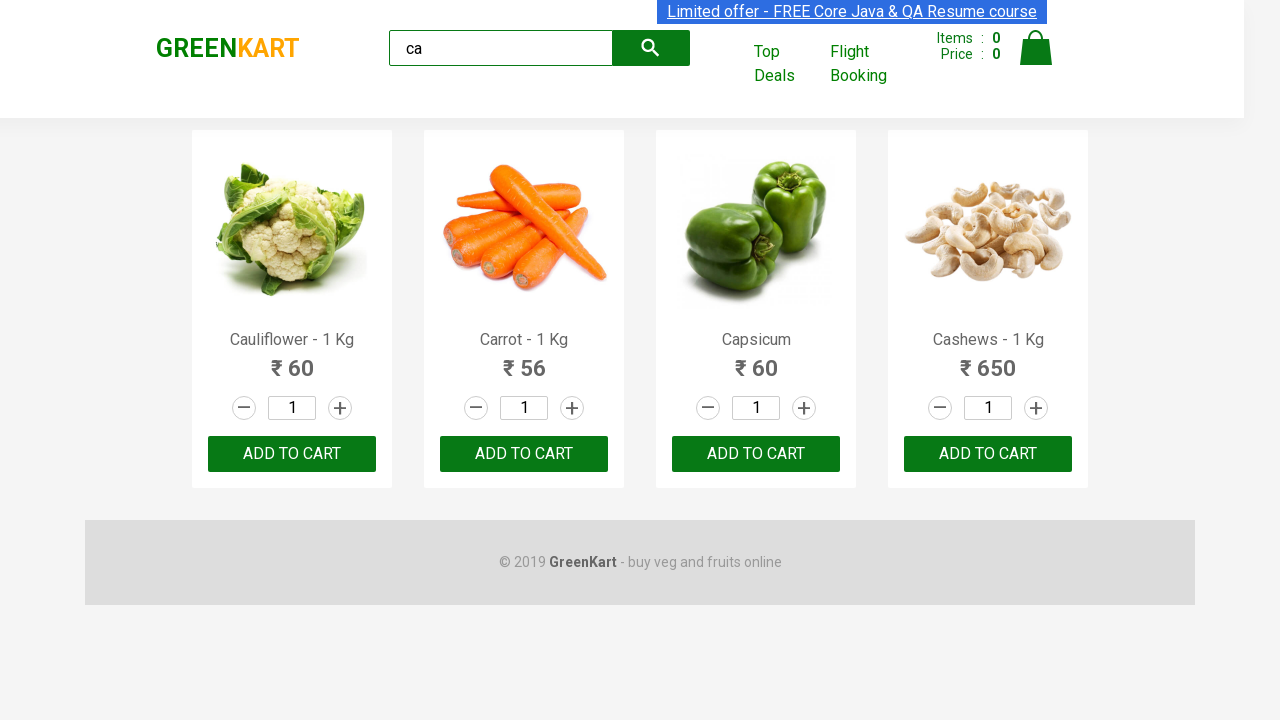

Verified 4 products are displayed
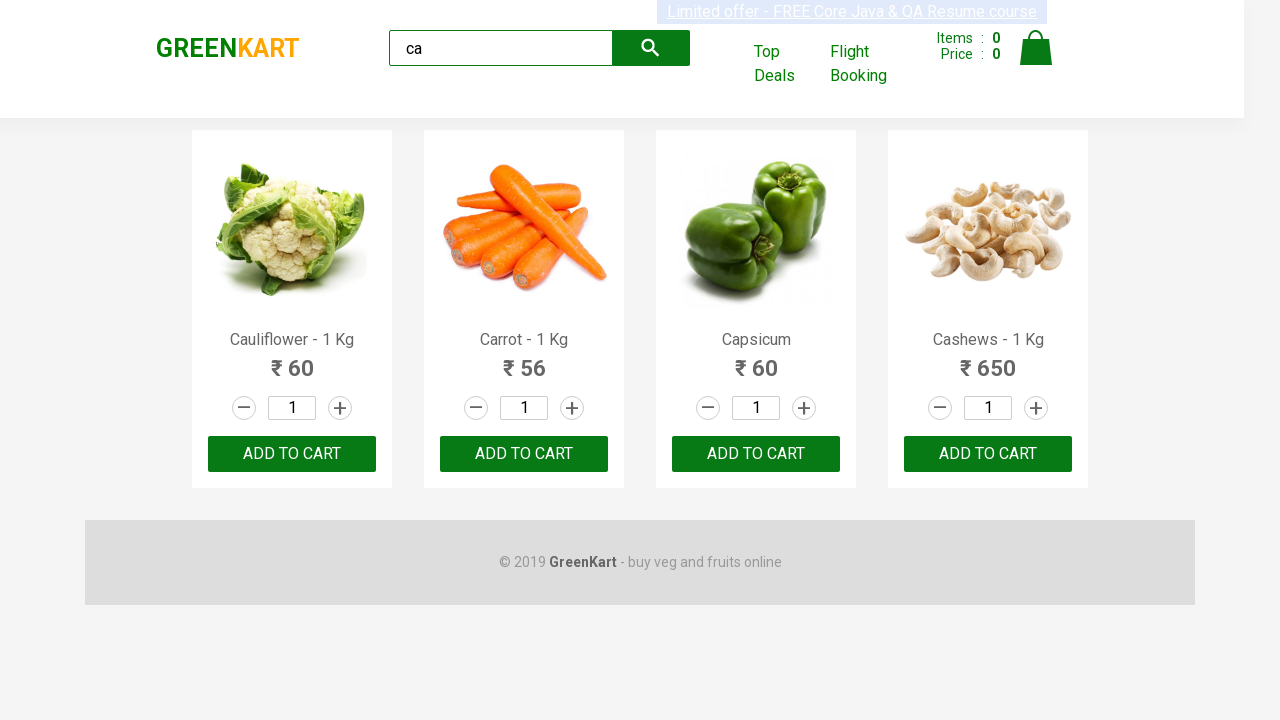

Clicked ADD TO CART button for Carrot product at (524, 454) on .products .product >> nth=1 >> div.product-action button
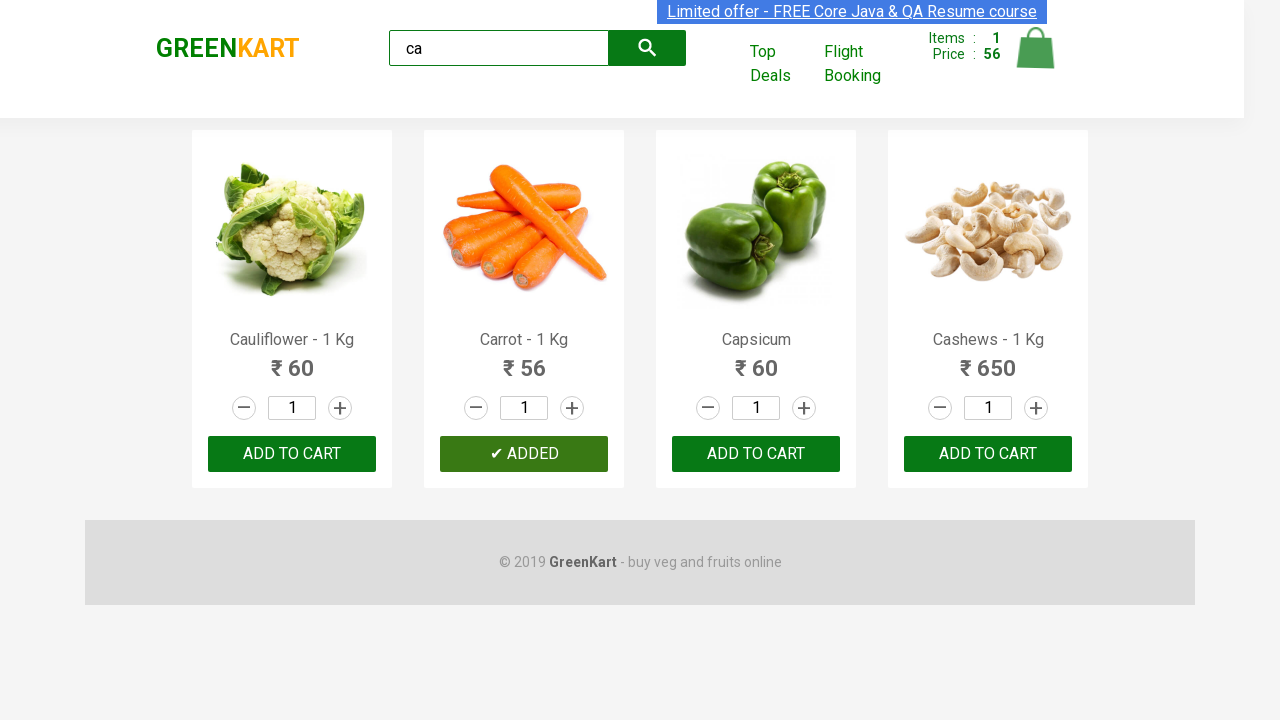

Verified brand name is 'GREENKART'
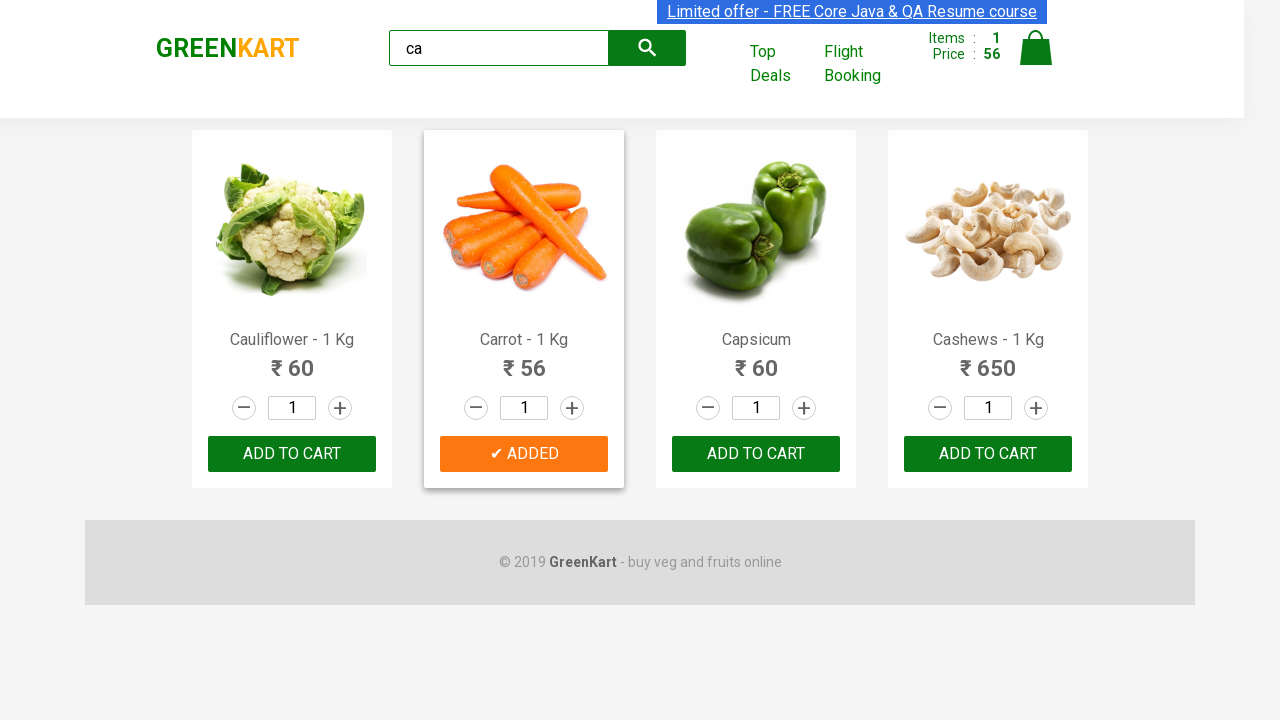

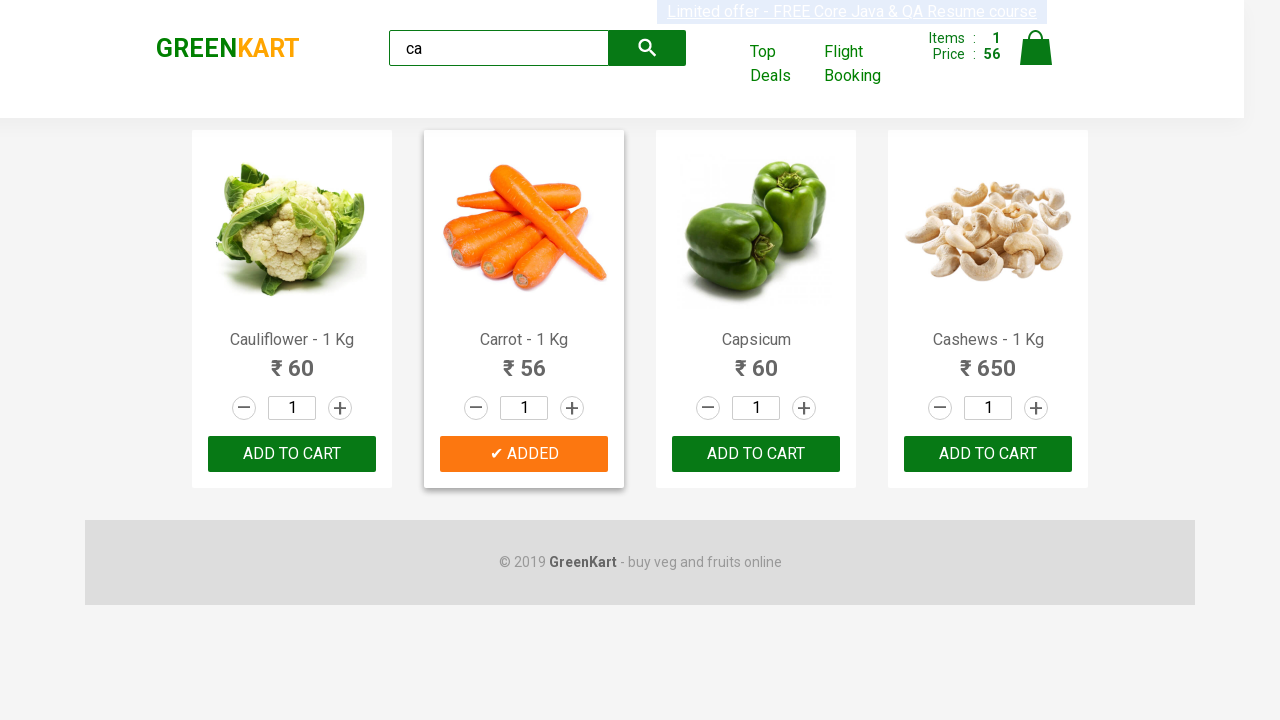